Tests that the todo count displays correctly as items are added

Starting URL: https://demo.playwright.dev/todomvc

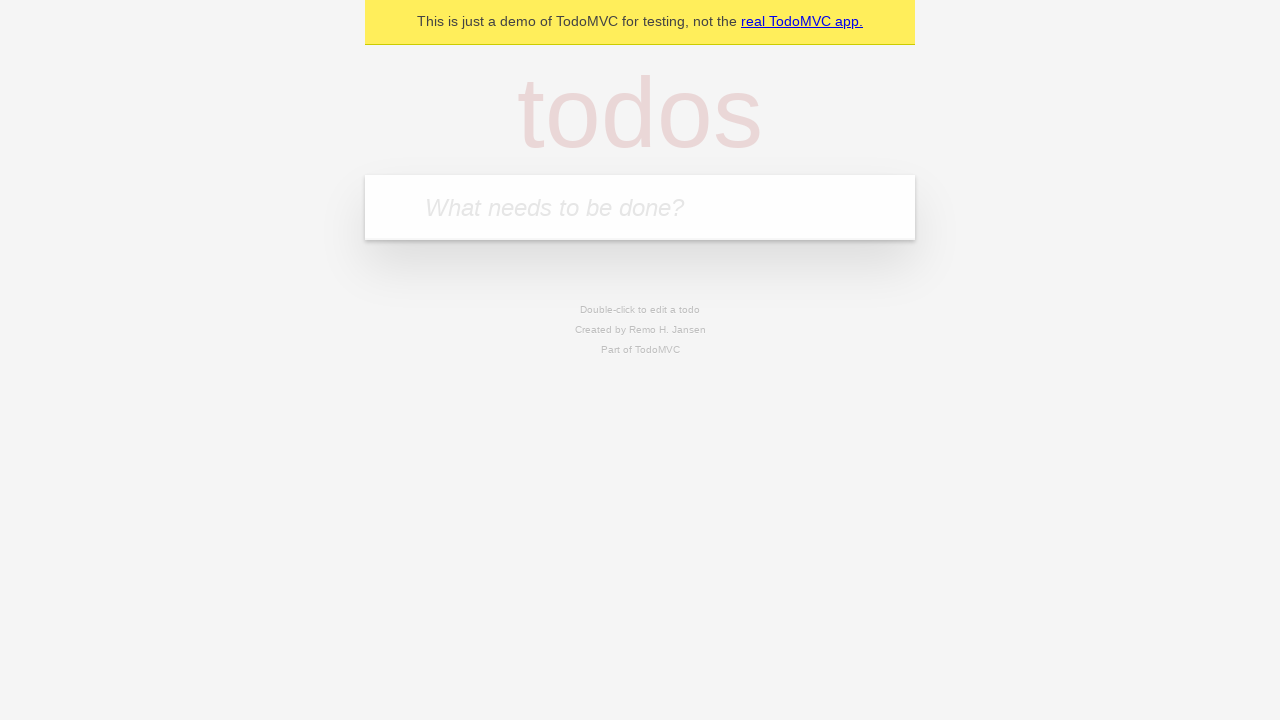

Filled todo input with 'buy some cheese' on internal:attr=[placeholder="What needs to be done?"i]
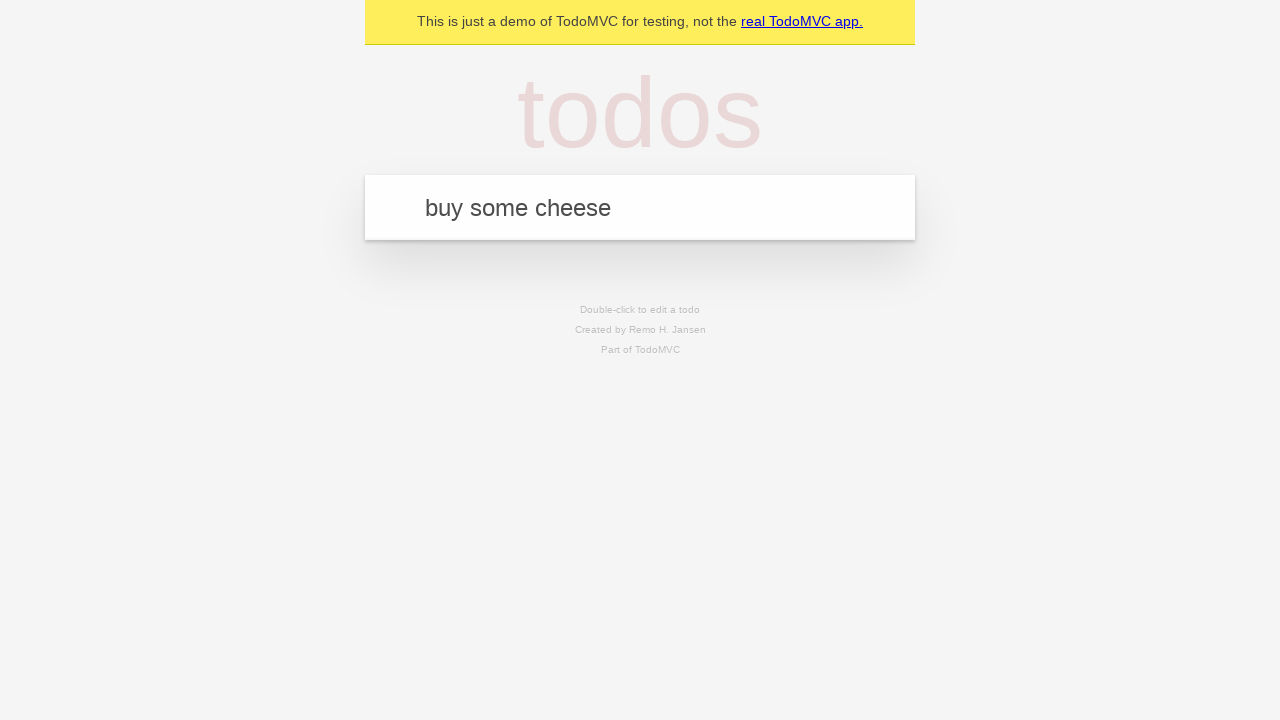

Pressed Enter to create first todo item on internal:attr=[placeholder="What needs to be done?"i]
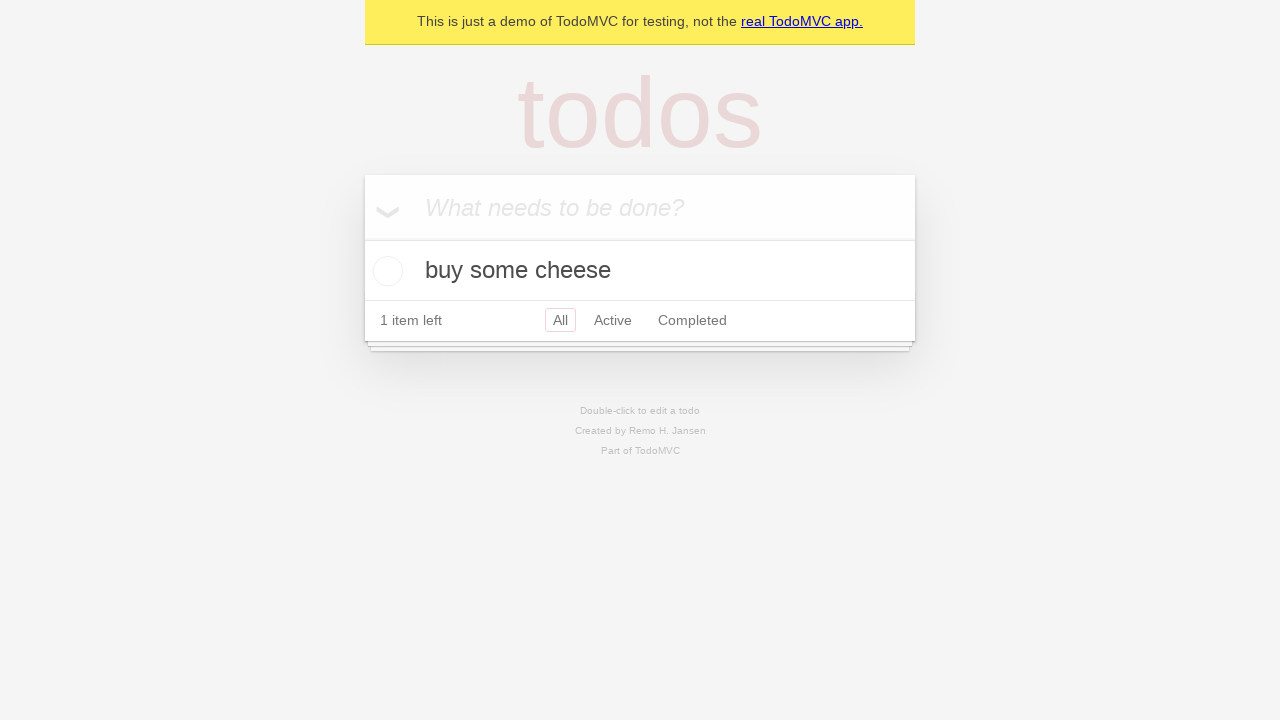

Todo count element appeared
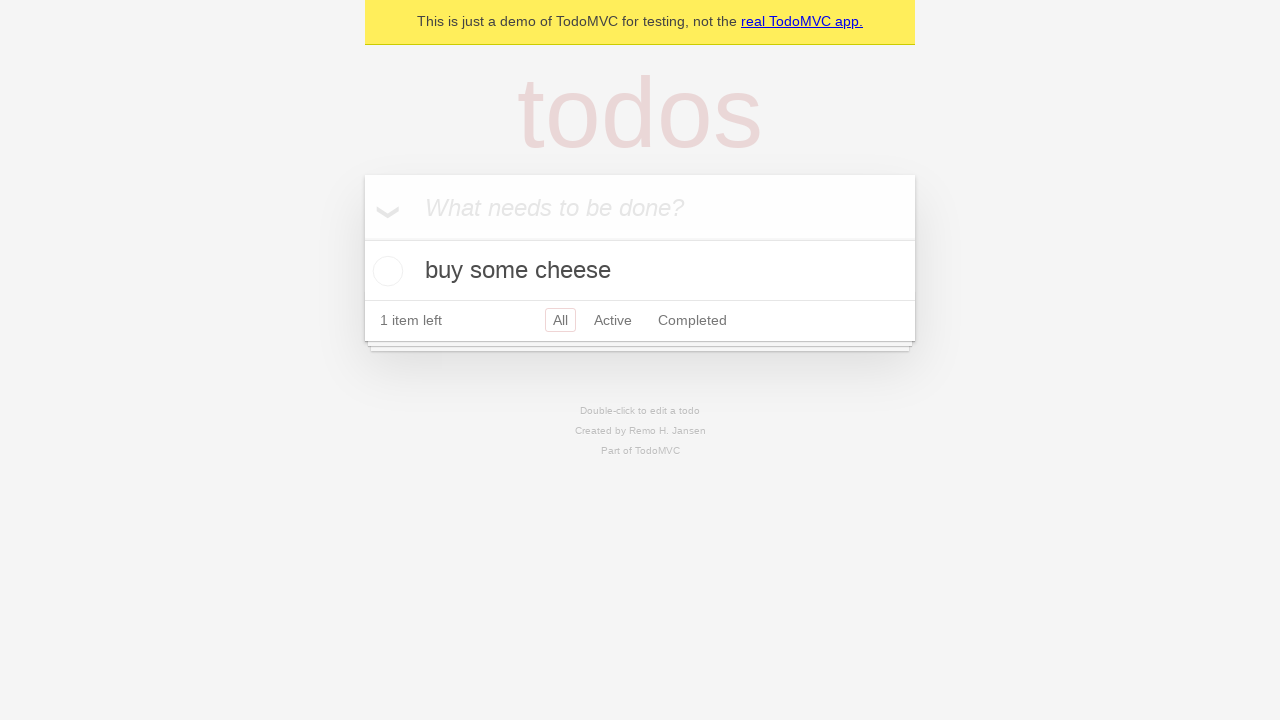

Filled todo input with 'feed the cat' on internal:attr=[placeholder="What needs to be done?"i]
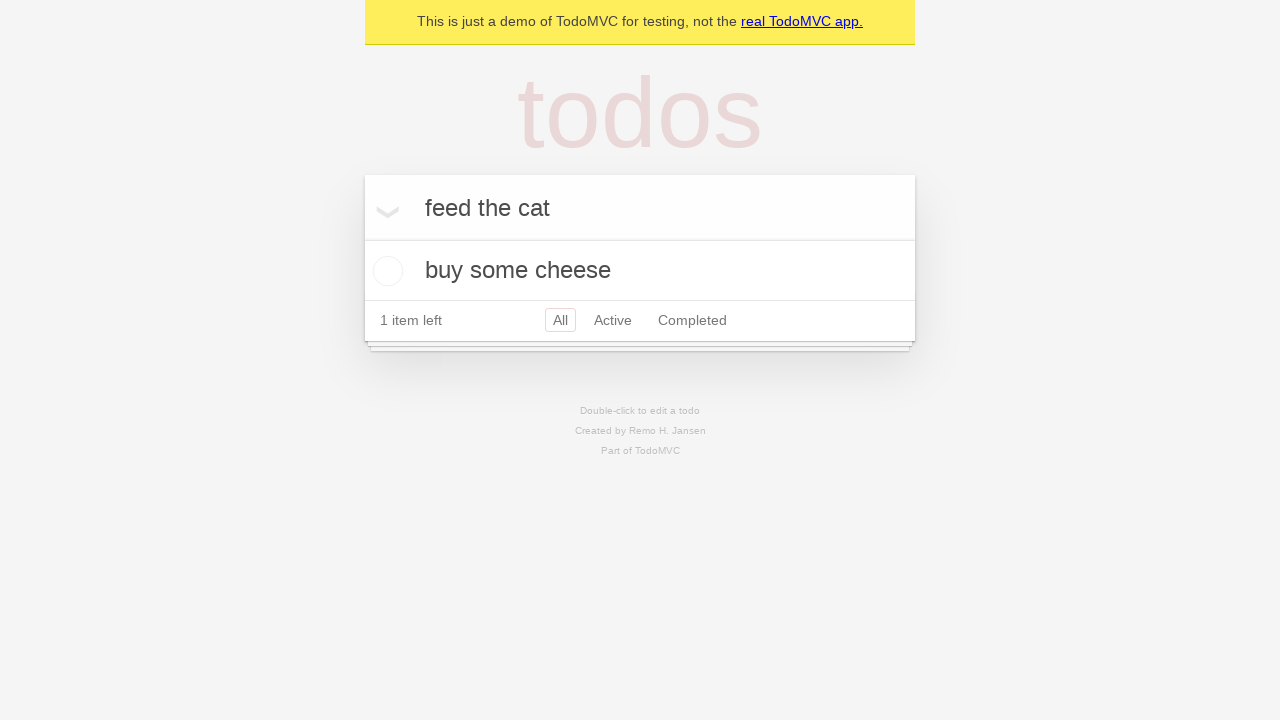

Pressed Enter to create second todo item on internal:attr=[placeholder="What needs to be done?"i]
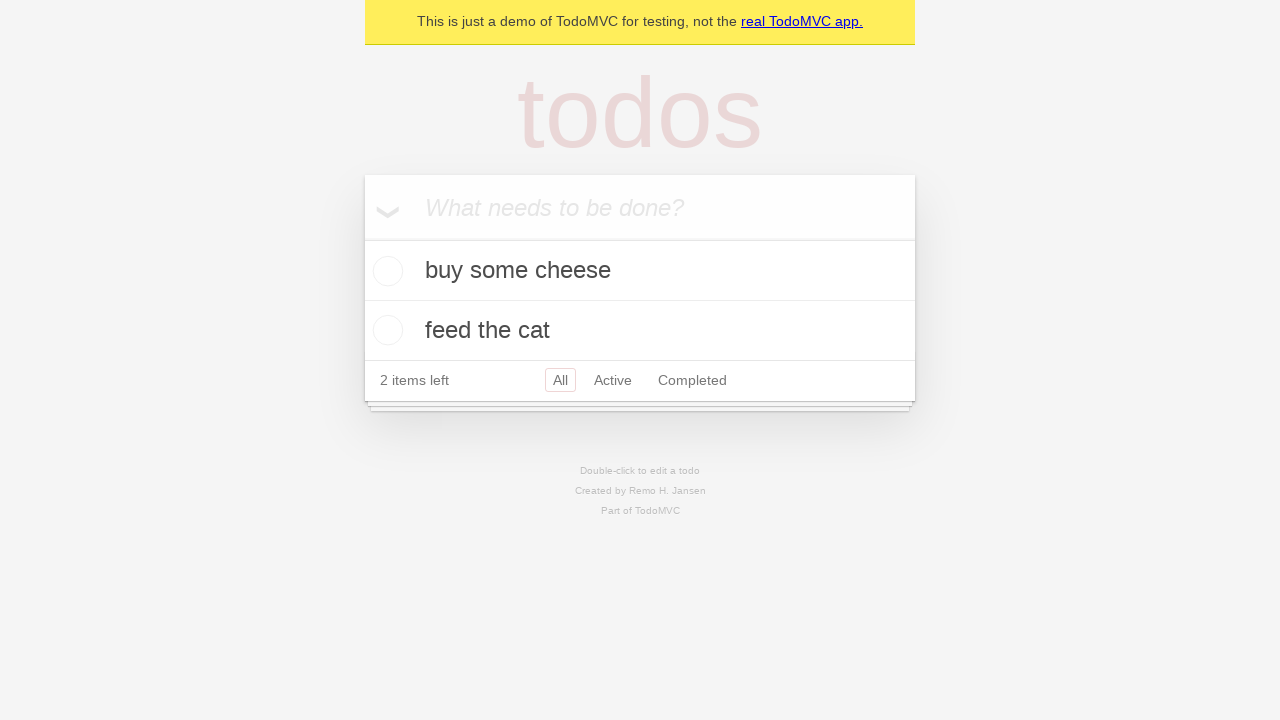

Todo count element updated to reflect 2 items
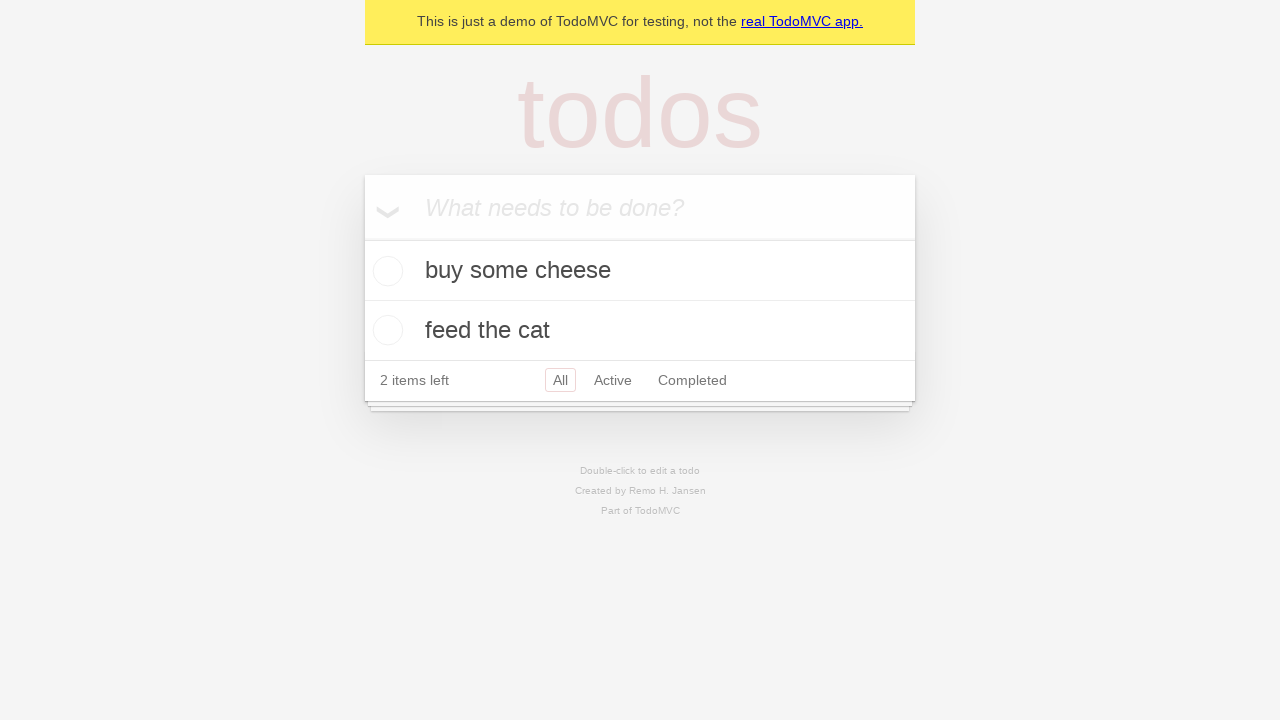

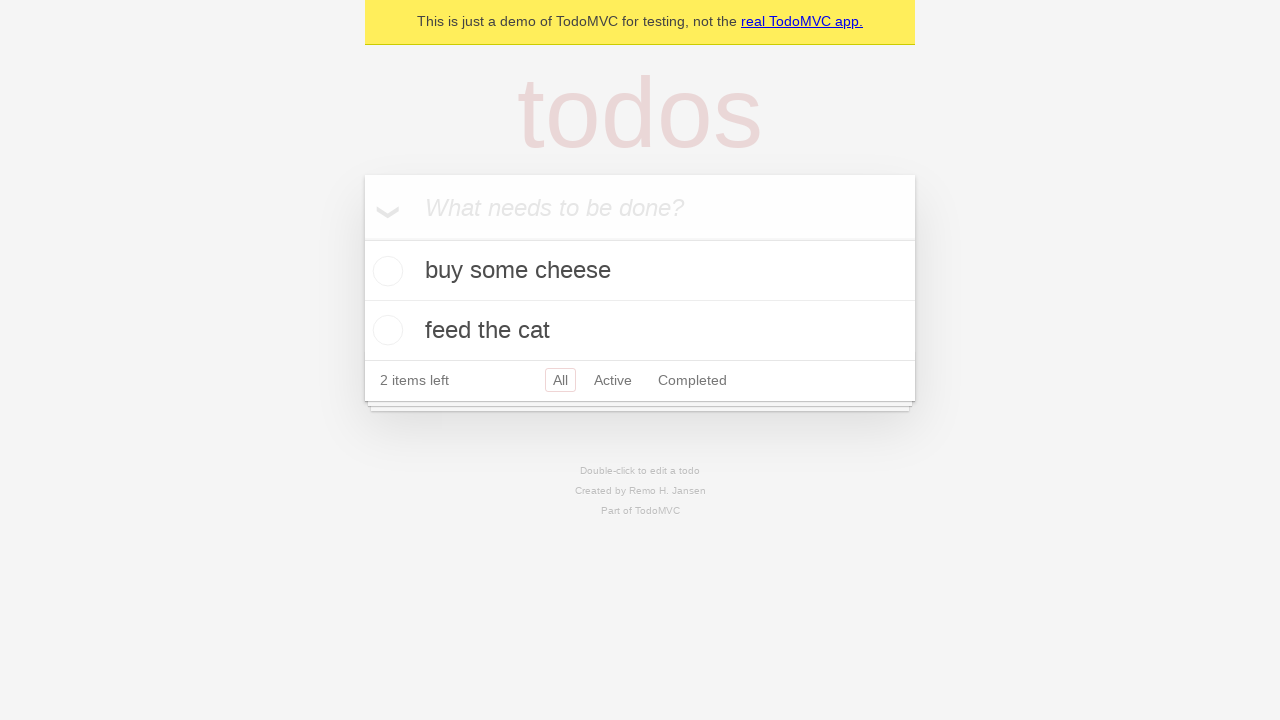